Tests simple JavaScript alert by clicking a button and accepting the alert dialog

Starting URL: https://testautomationpractice.blogspot.com/

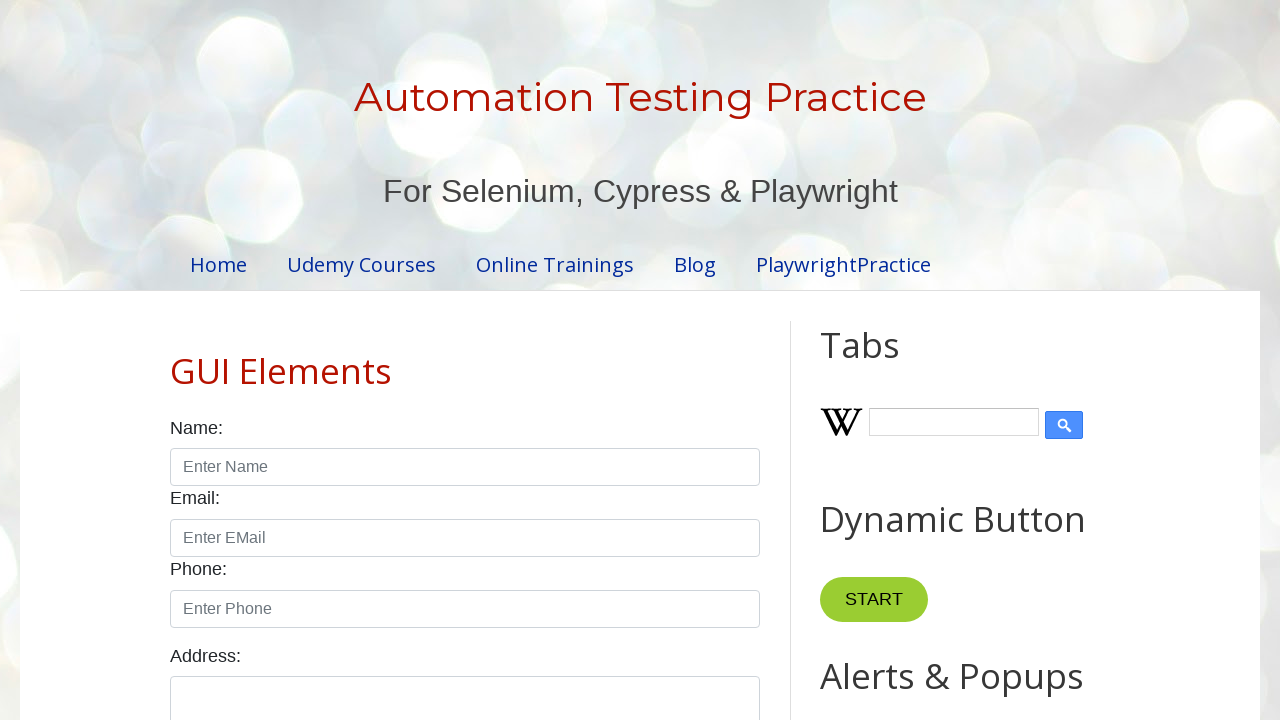

Clicked alert button to trigger simple JavaScript alert at (888, 361) on #alertBtn
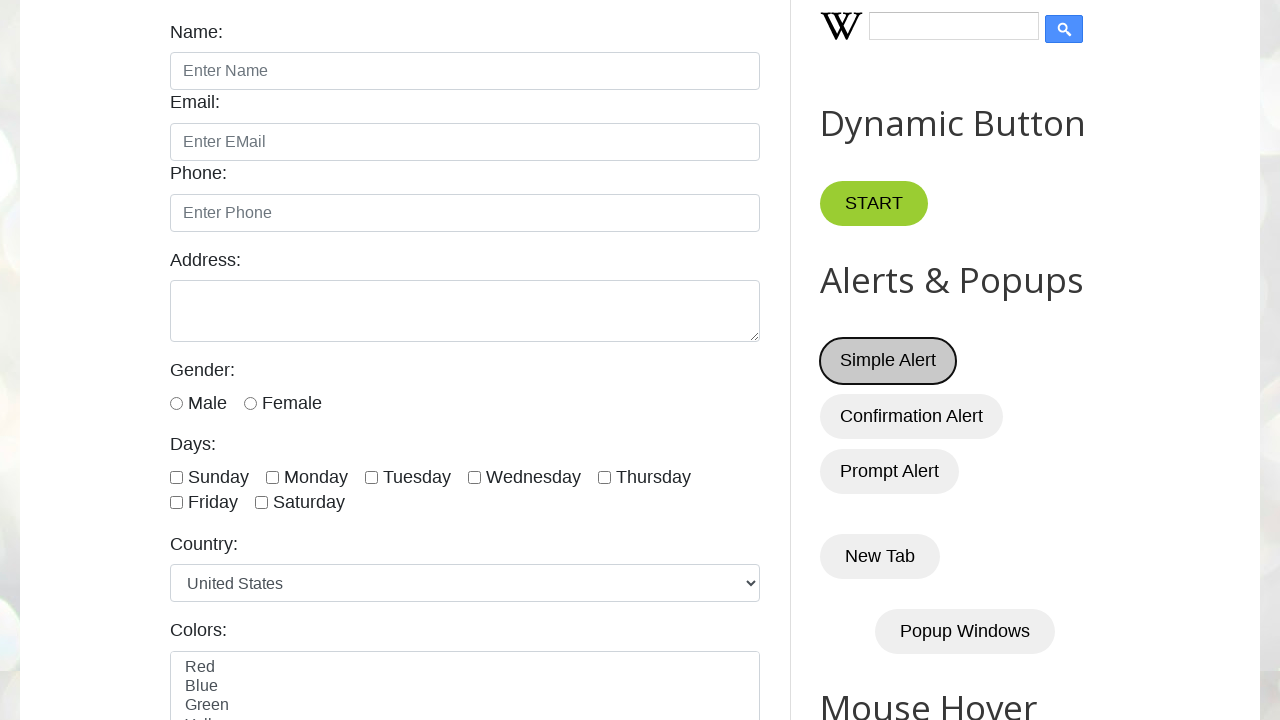

Set up dialog handler to accept alert
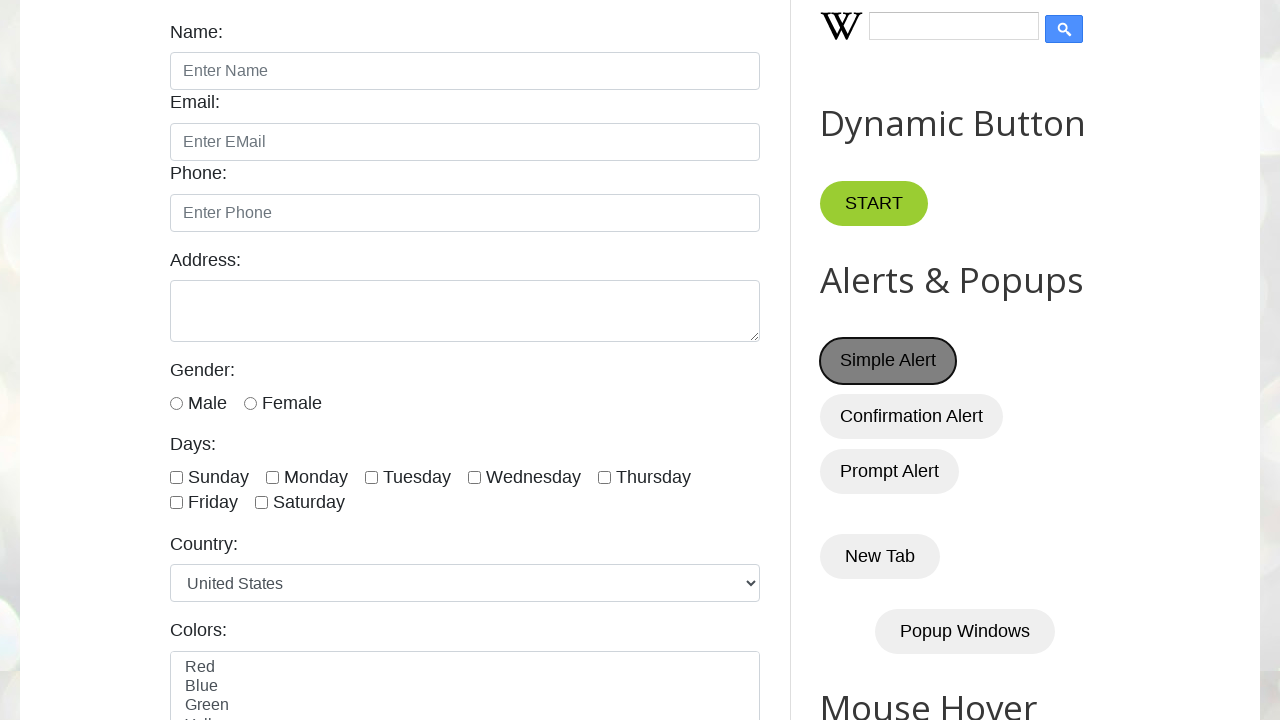

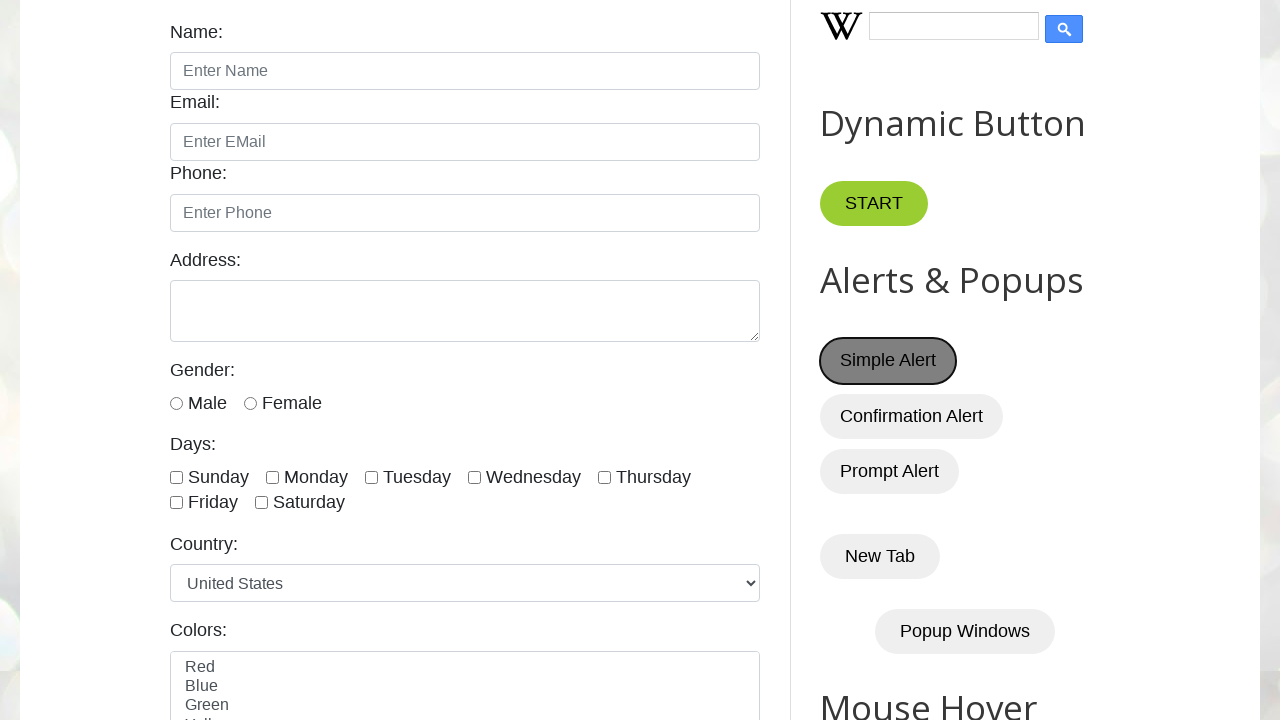